Tests JavaScript alert handling by triggering different alert types and accepting/dismissing them

Starting URL: http://the-internet.herokuapp.com/javascript_alerts

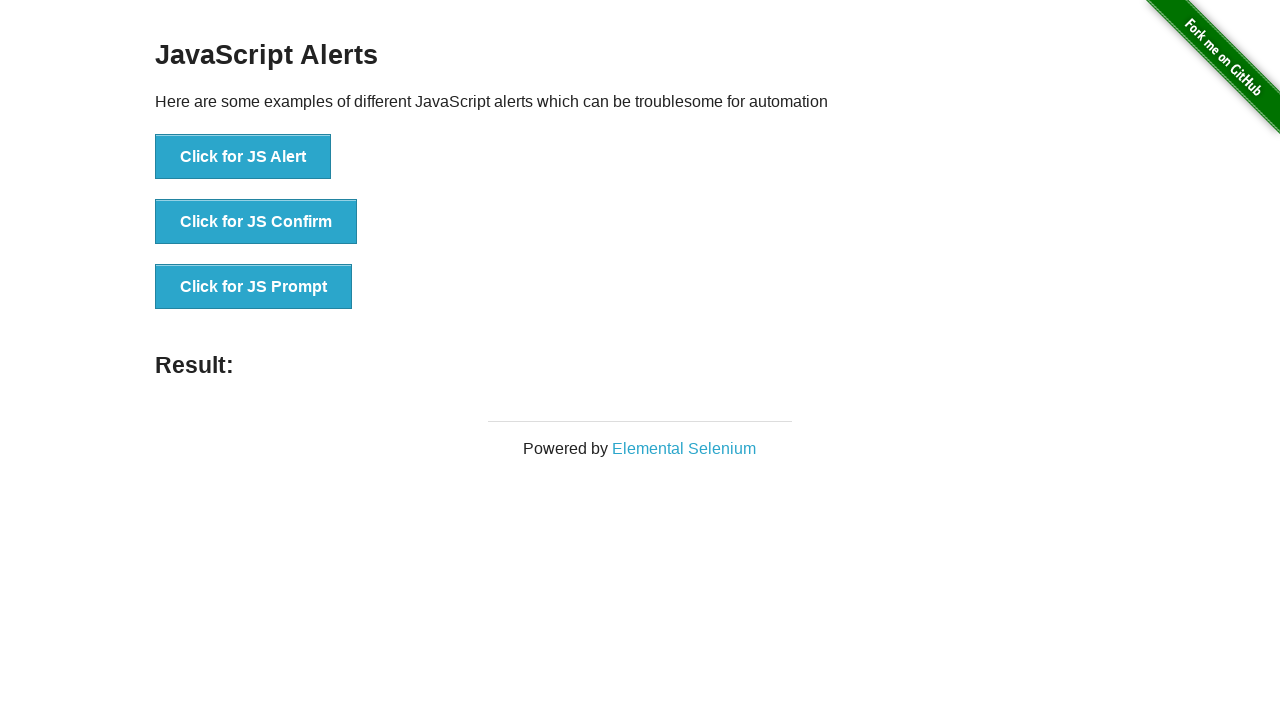

Clicked button to trigger JavaScript alert at (243, 157) on xpath=//button[text()='Click for JS Alert']
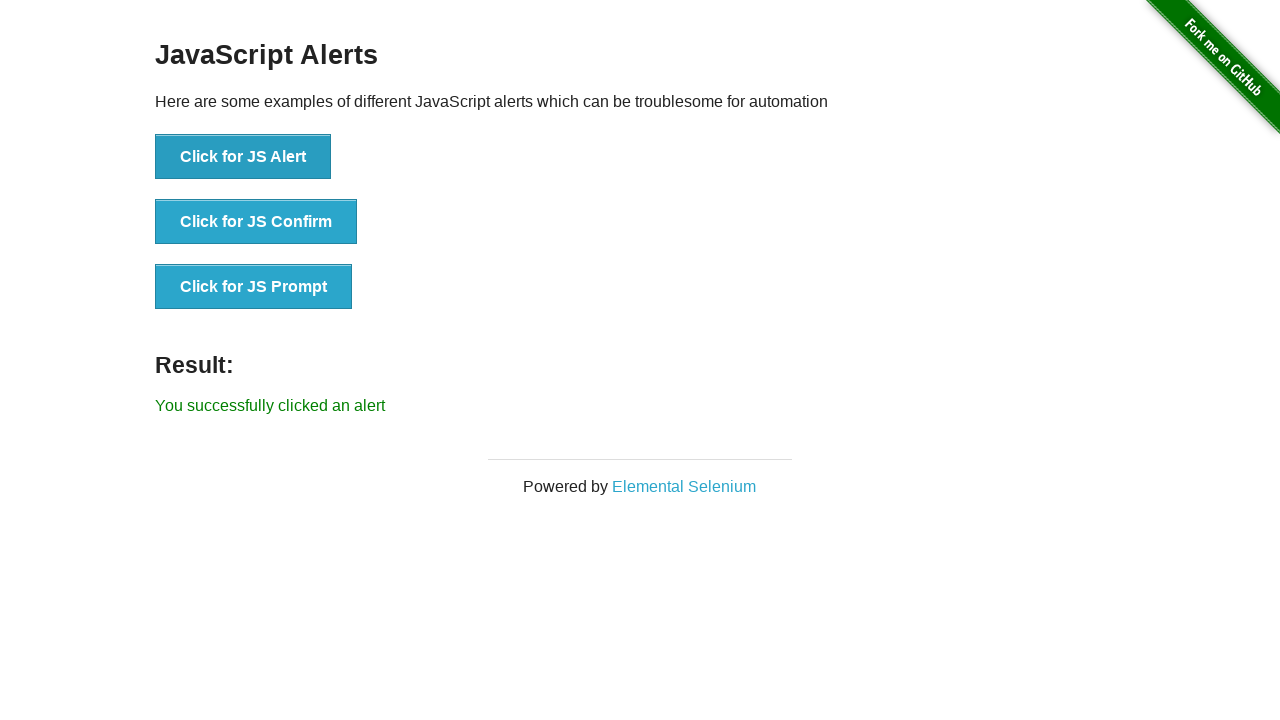

Set up dialog handler to accept alerts
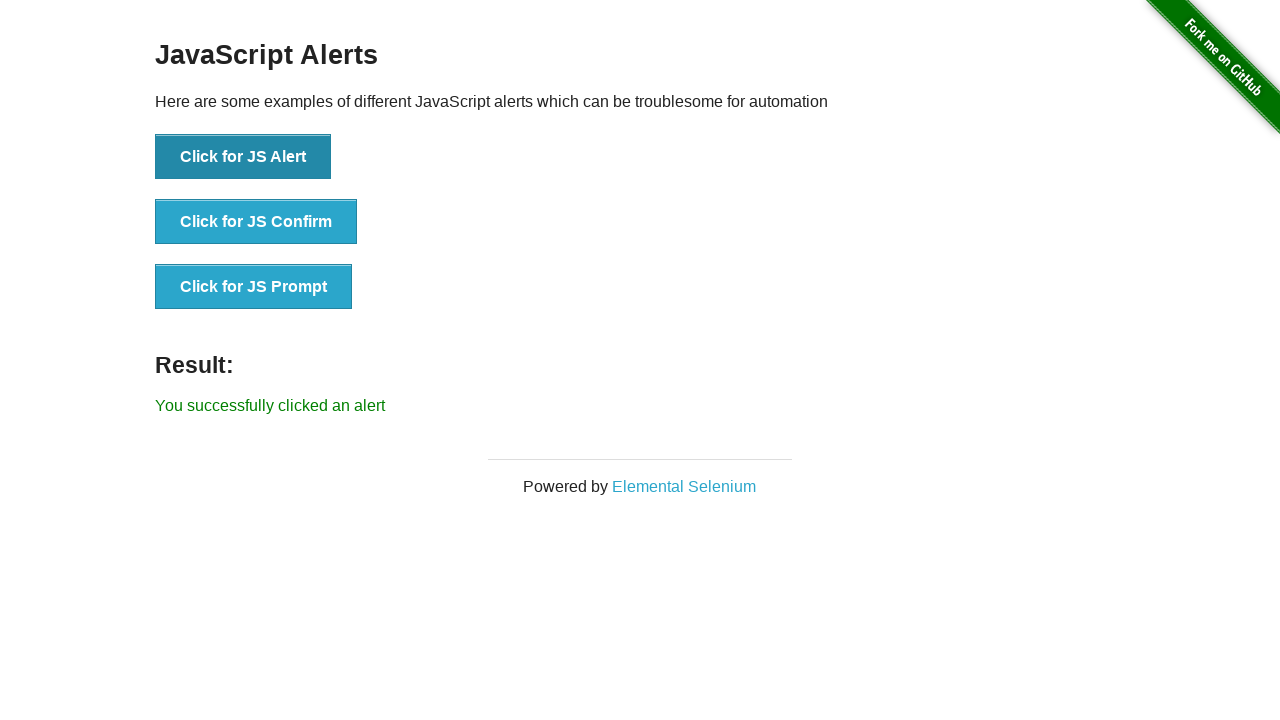

Clicked button to trigger JavaScript confirm dialog at (256, 222) on xpath=//button[text()='Click for JS Confirm']
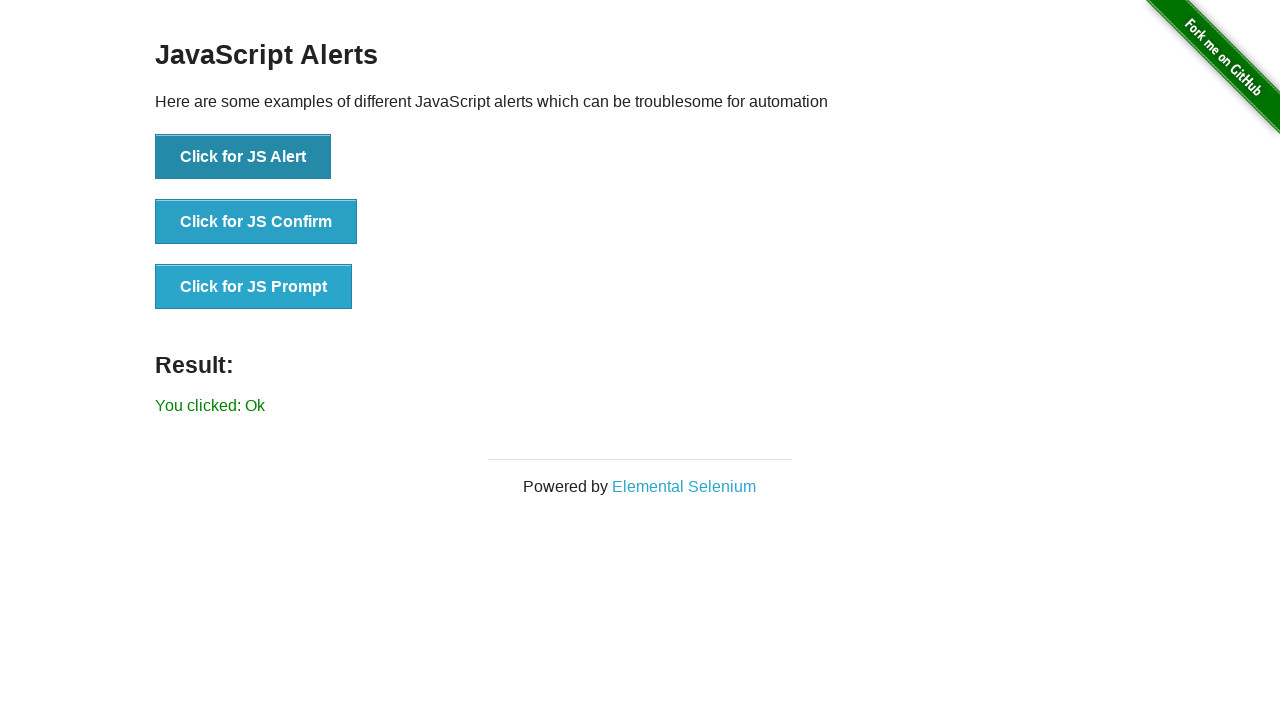

Set up dialog handler to dismiss confirm dialogs
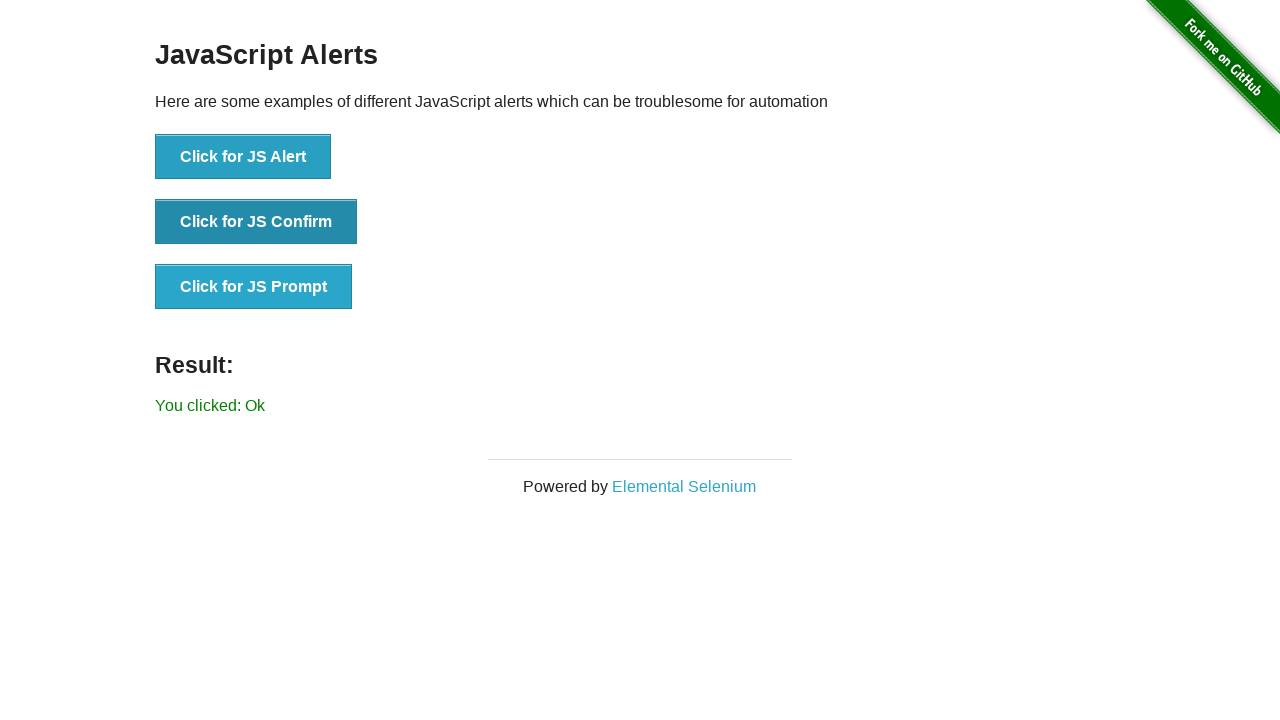

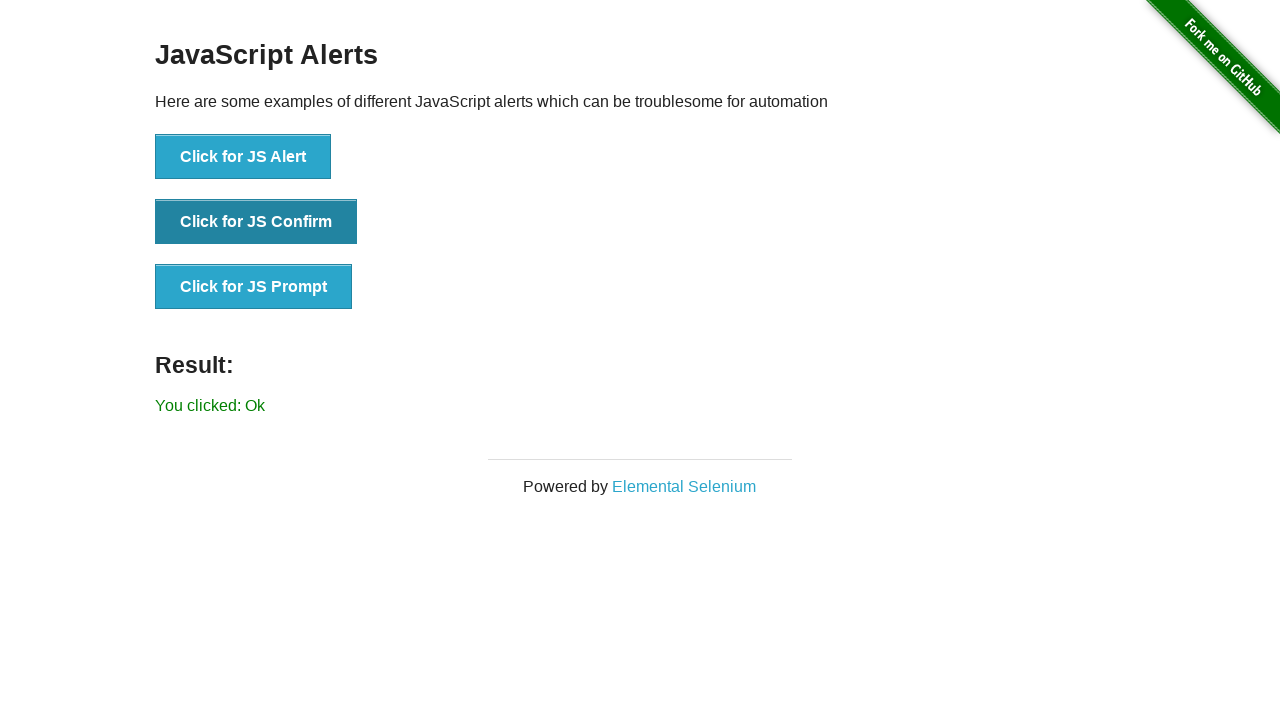